Tests GitHub search with a non-existent repository name to verify search handles no results gracefully

Starting URL: https://github.com

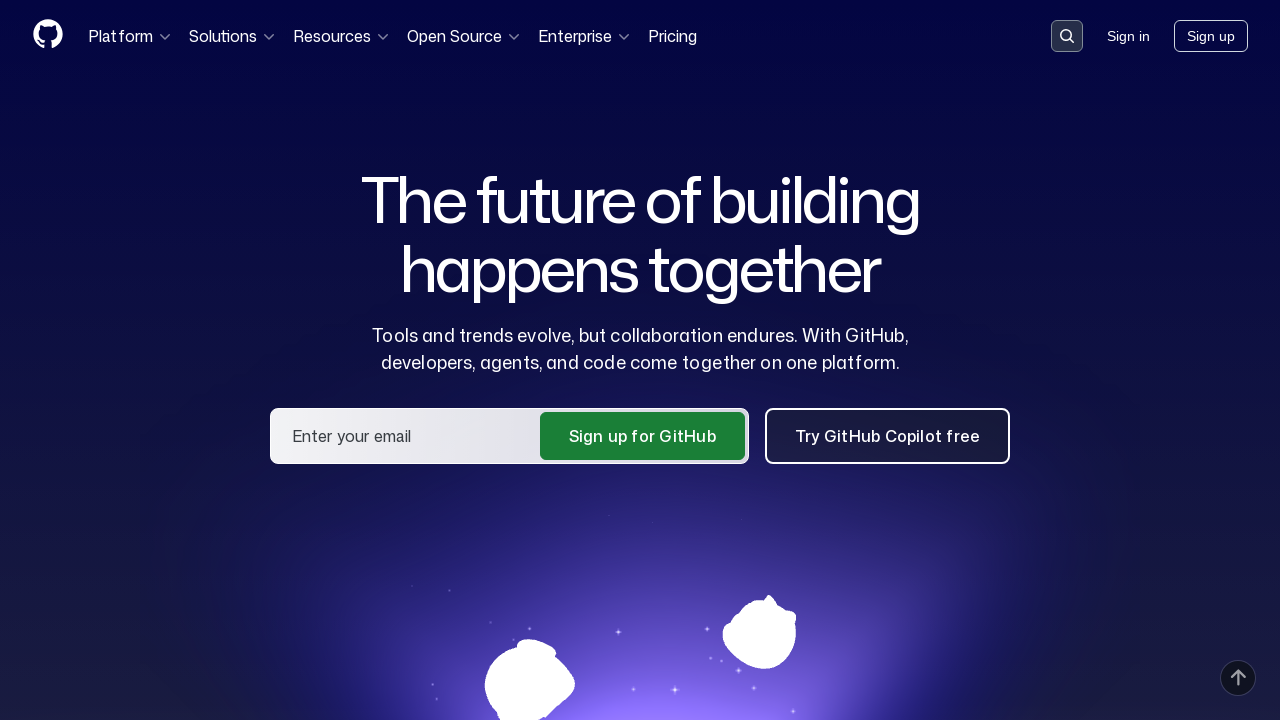

Clicked search button to open search dialog at (1067, 36) on button[data-target='qbsearch-input.inputButton']
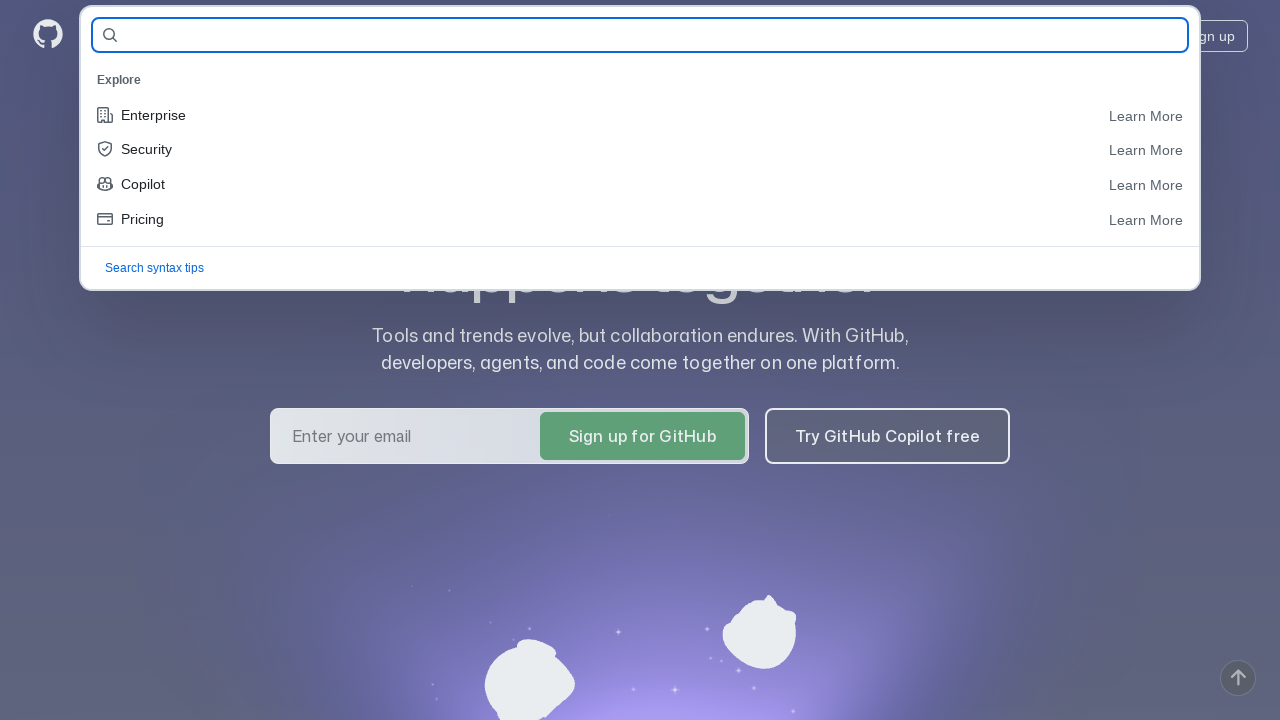

Filled search input with non-existent repository name 'hfuieoshauif' on #query-builder-test
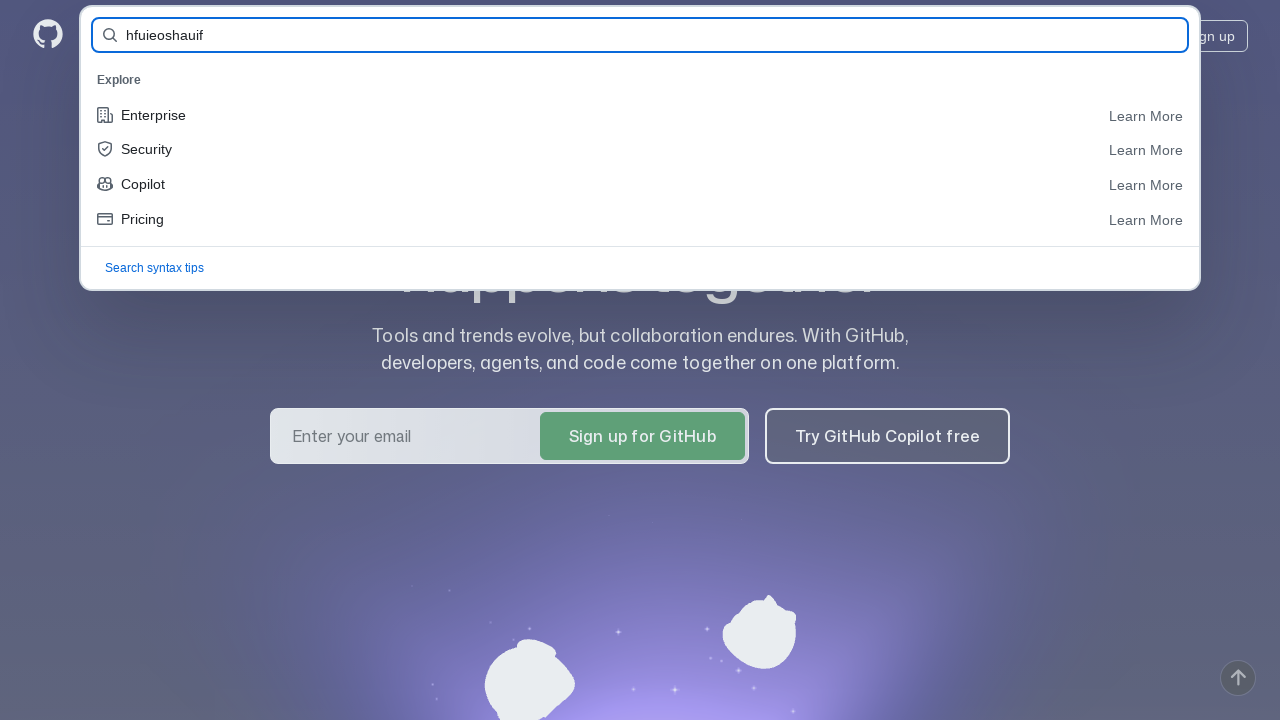

Submitted search for non-existent repository on #query-builder-test
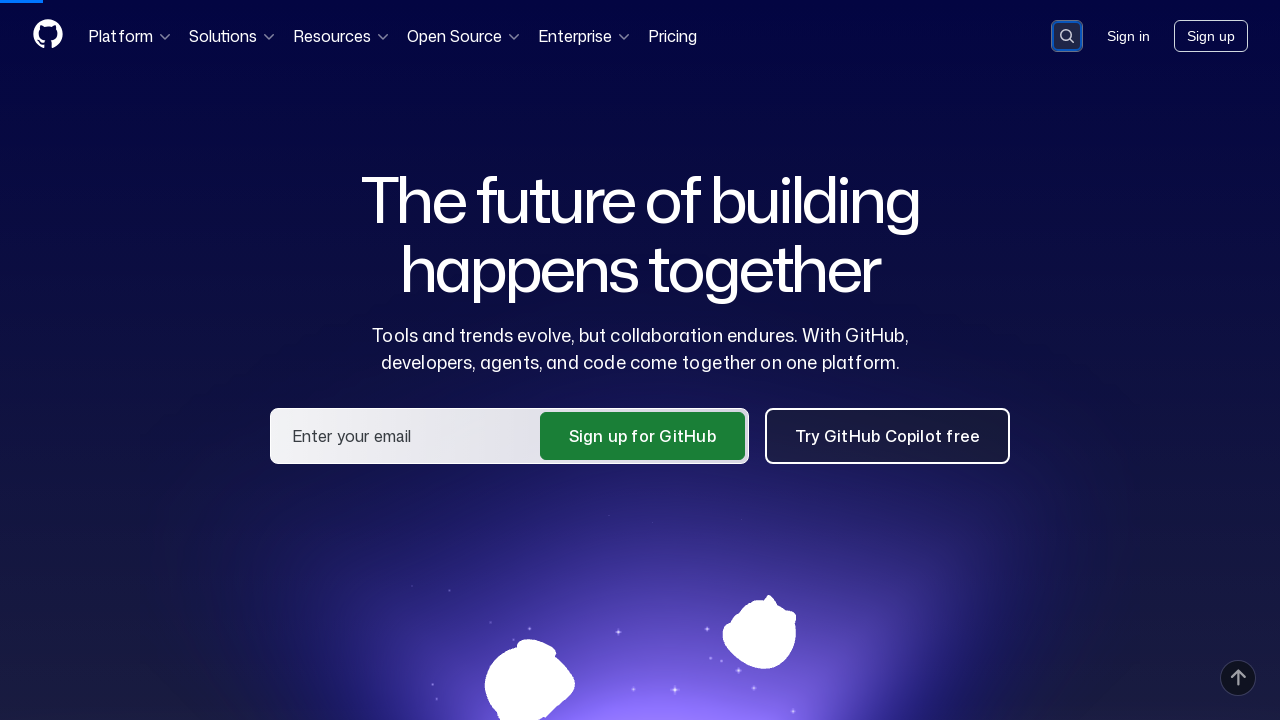

Search results page loaded - verified no results found for non-existent repository
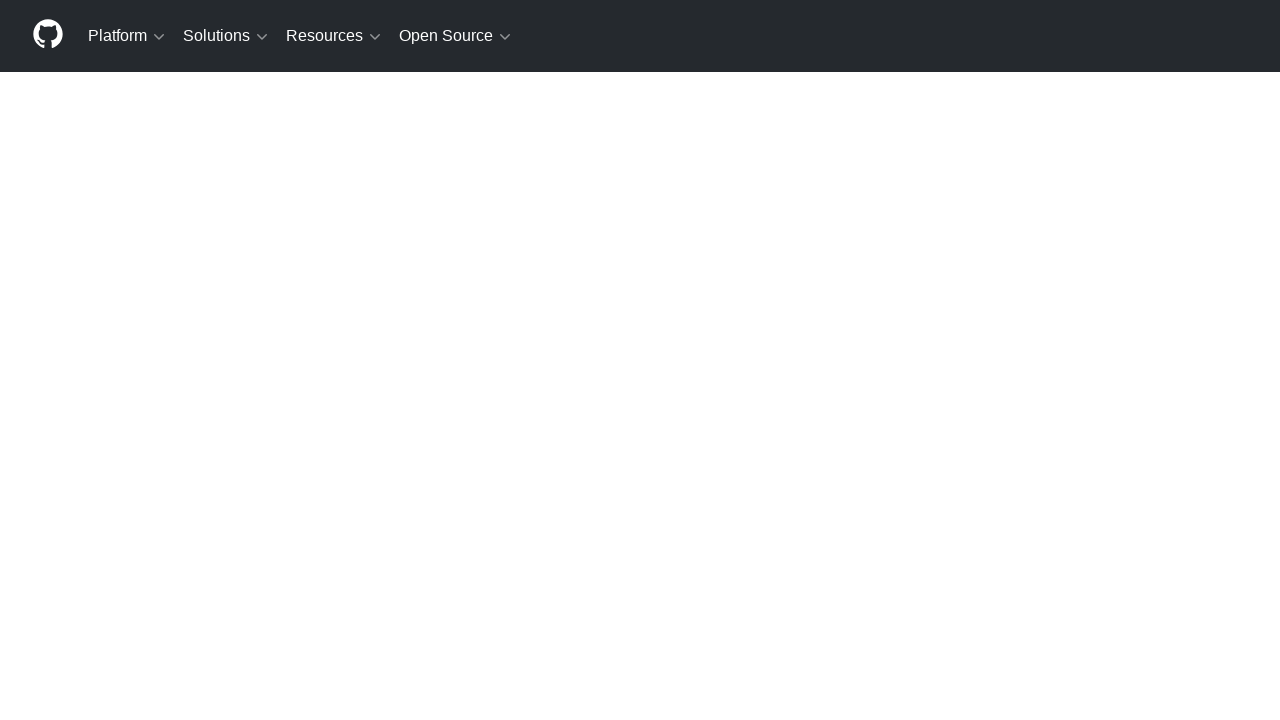

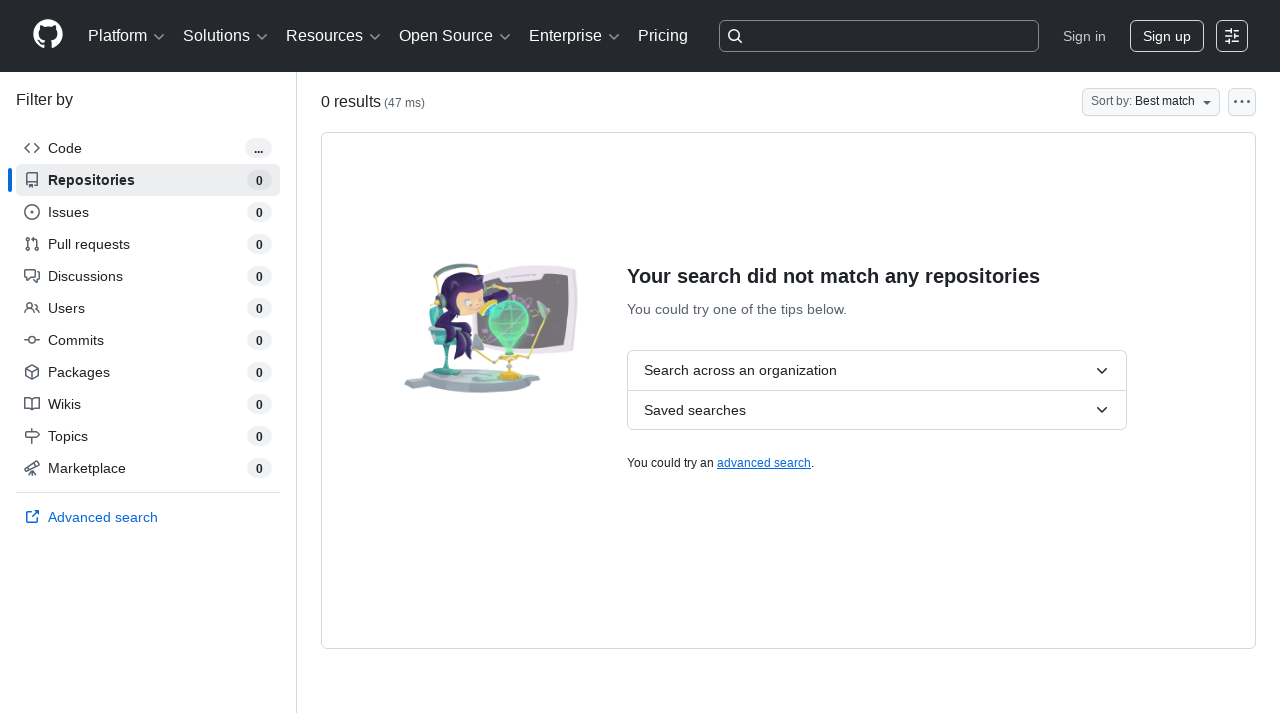